Navigates to the HYR Tutorials website and verifies the page loads successfully

Starting URL: https://www.hyrtutorials.com/

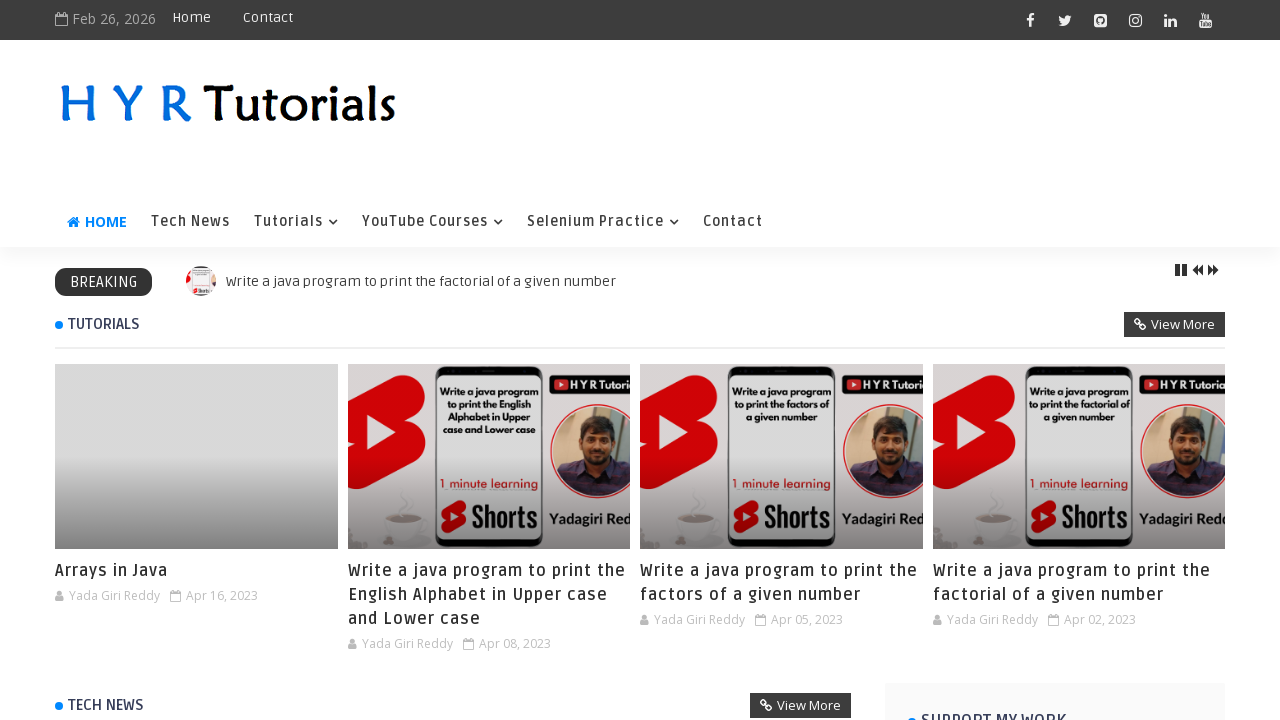

Waited for HYR Tutorials website to fully load (networkidle)
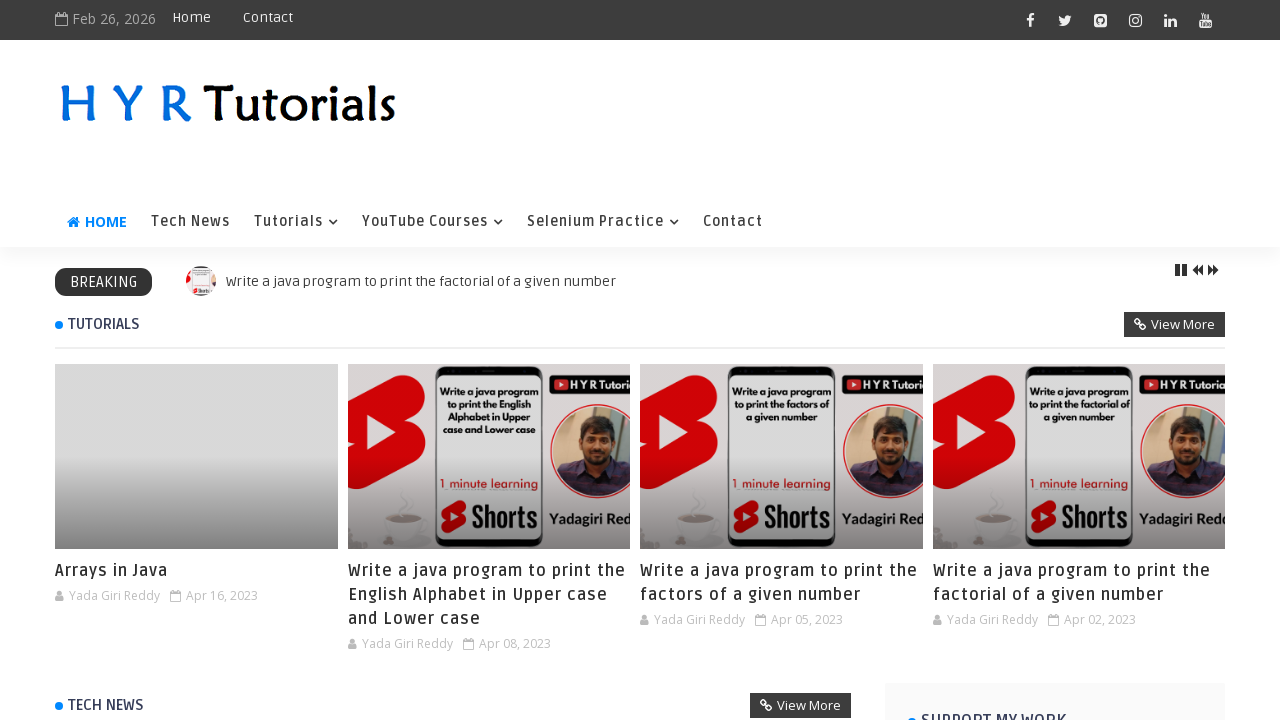

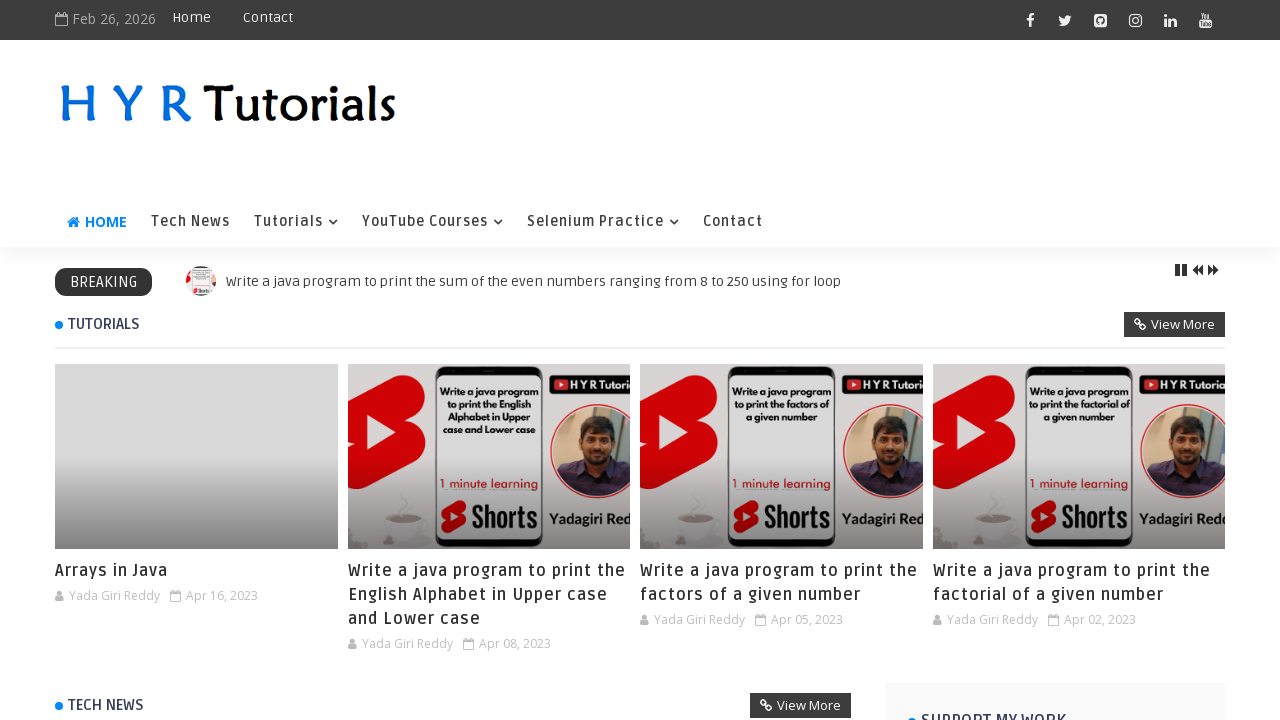